Tests that signup fails when password field is left empty and displays appropriate error message

Starting URL: https://selenium-blog.herokuapp.com/signup

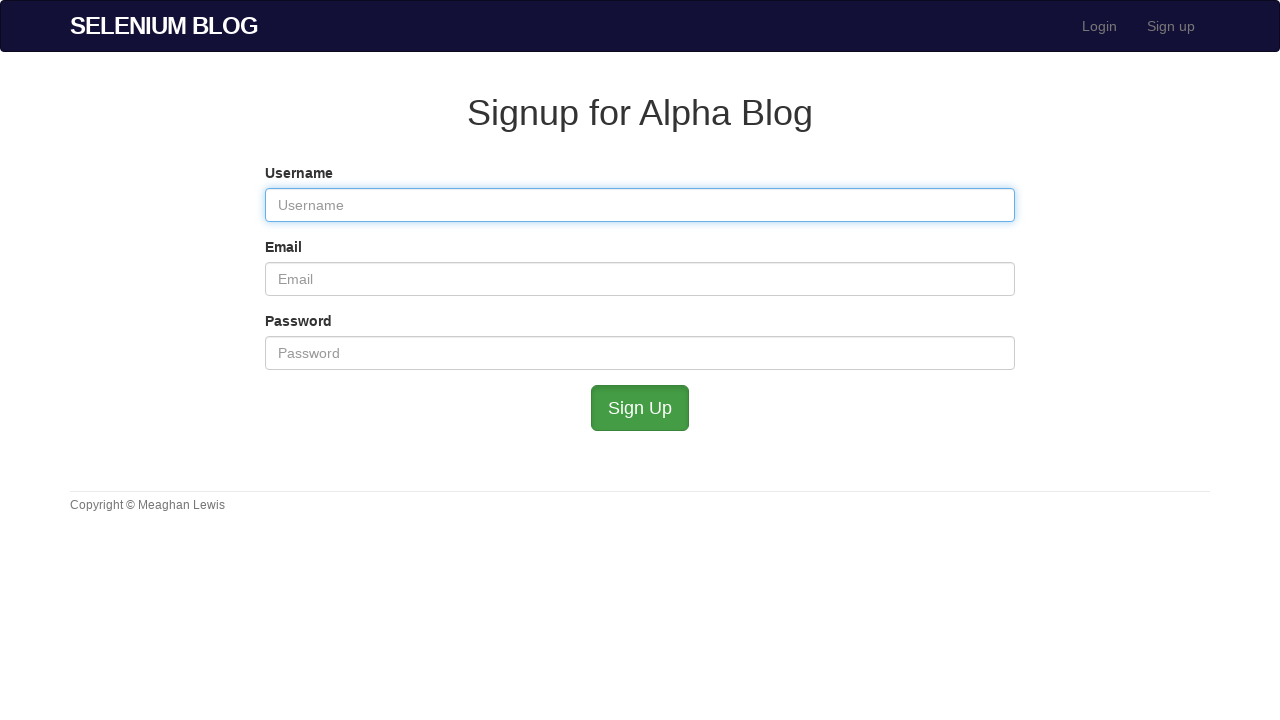

Filled username field with 'Tosine' on #user_username
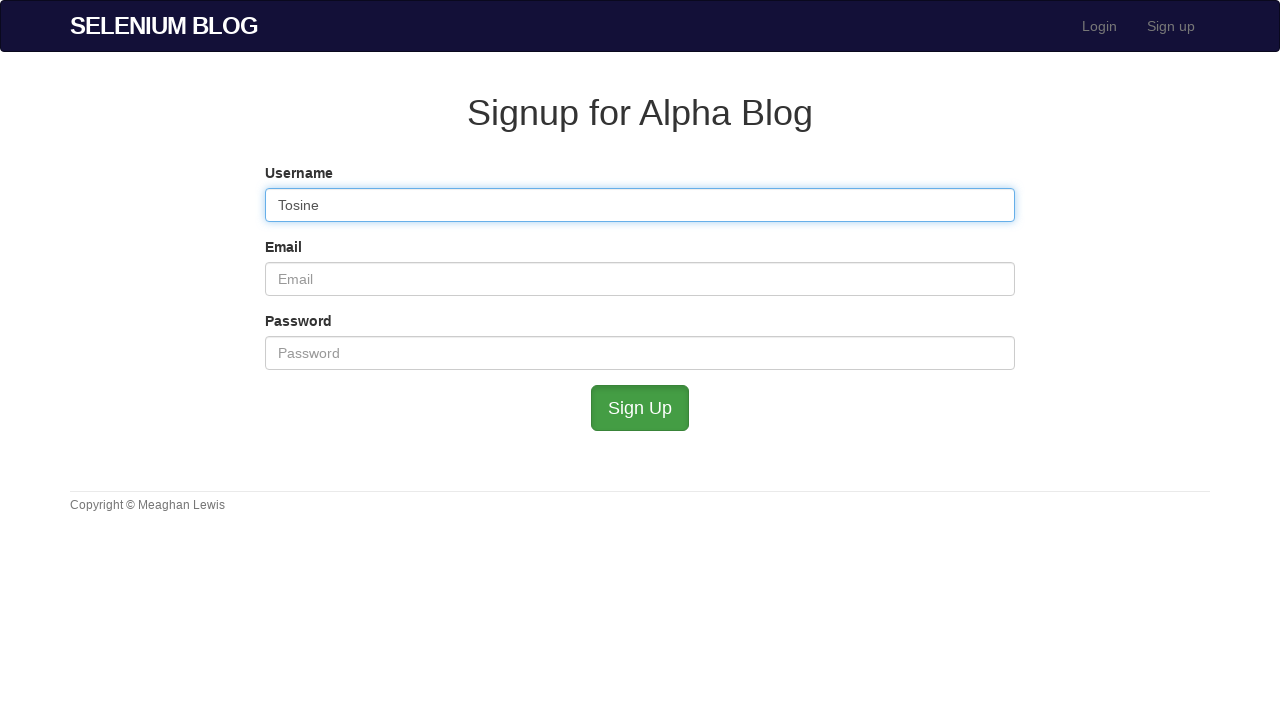

Filled email field with 'Tosin@mailinator.com' on #user_email
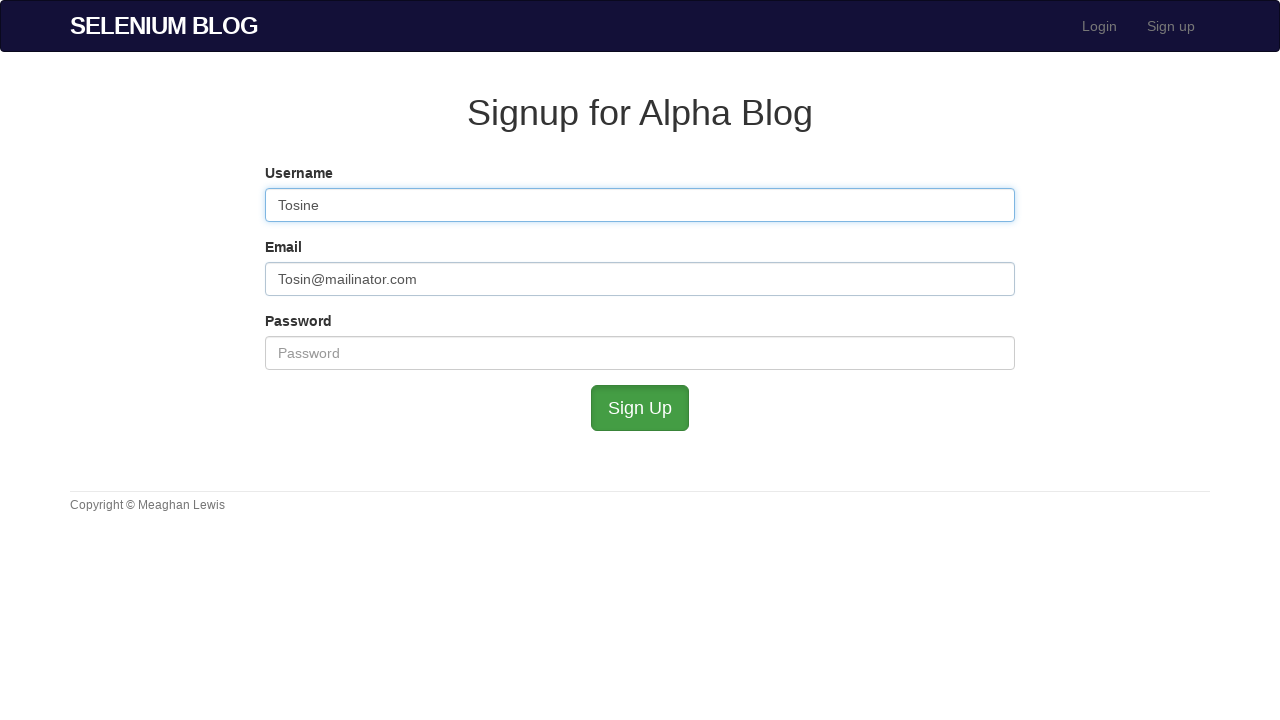

Left password field empty on #user_password
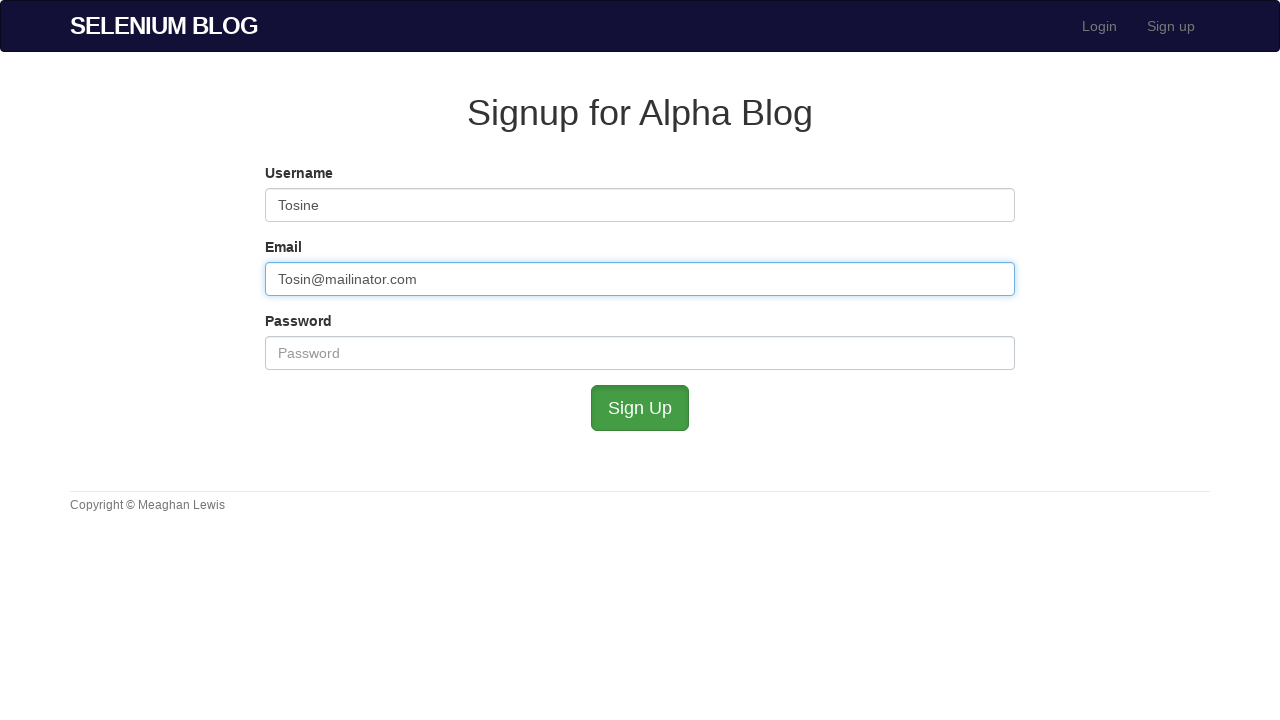

Clicked SignUp button to submit form with empty password at (640, 408) on #submit
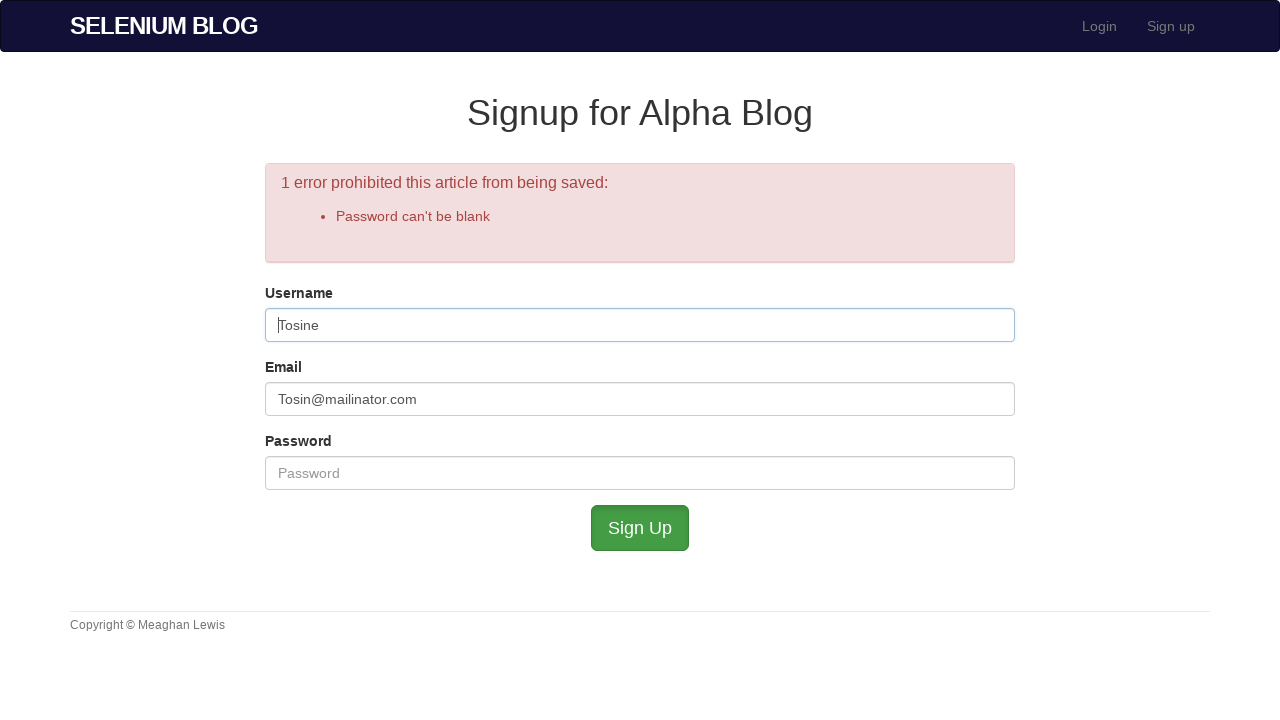

Error message appeared confirming signup failed with empty password
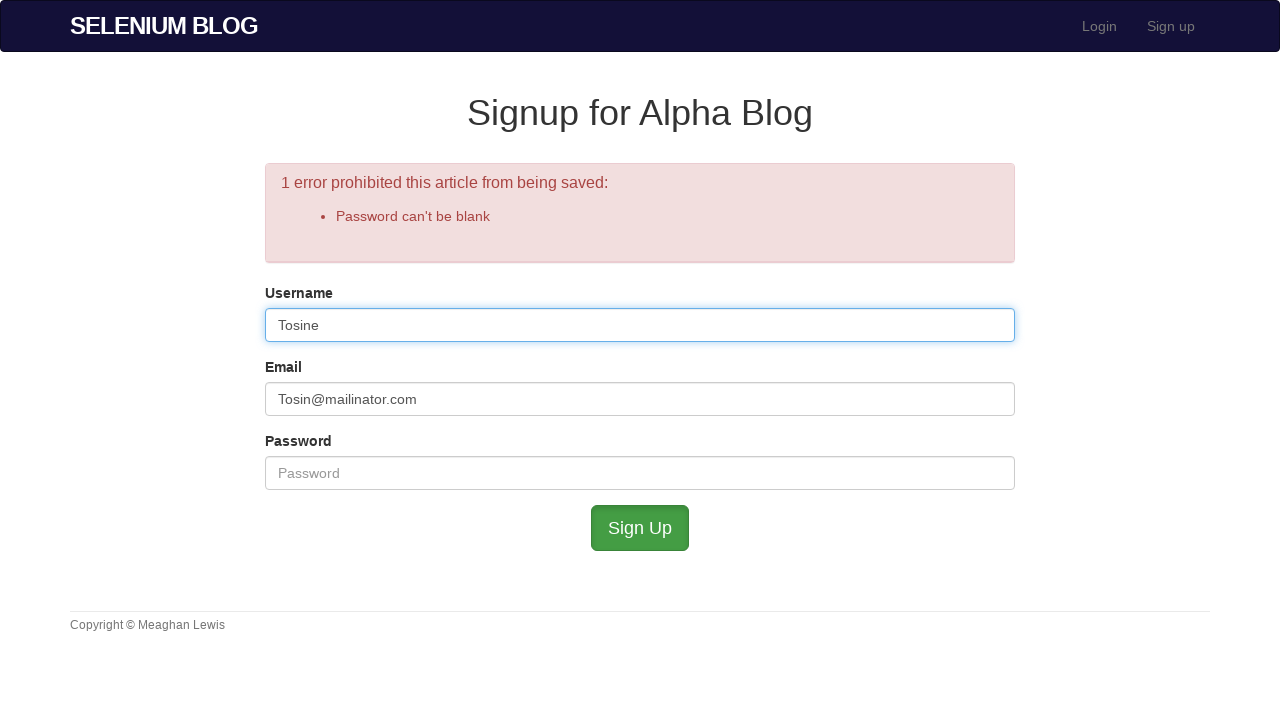

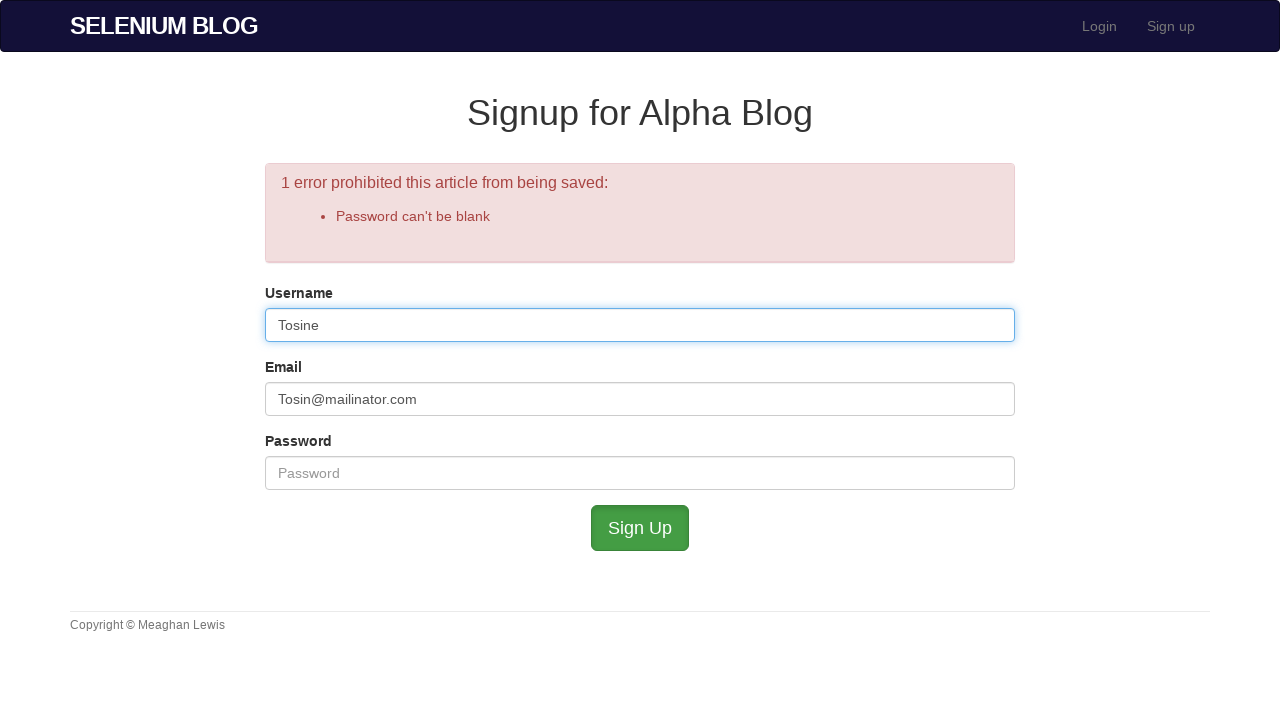